Tests that clicking Clear completed removes completed items from the list

Starting URL: https://demo.playwright.dev/todomvc

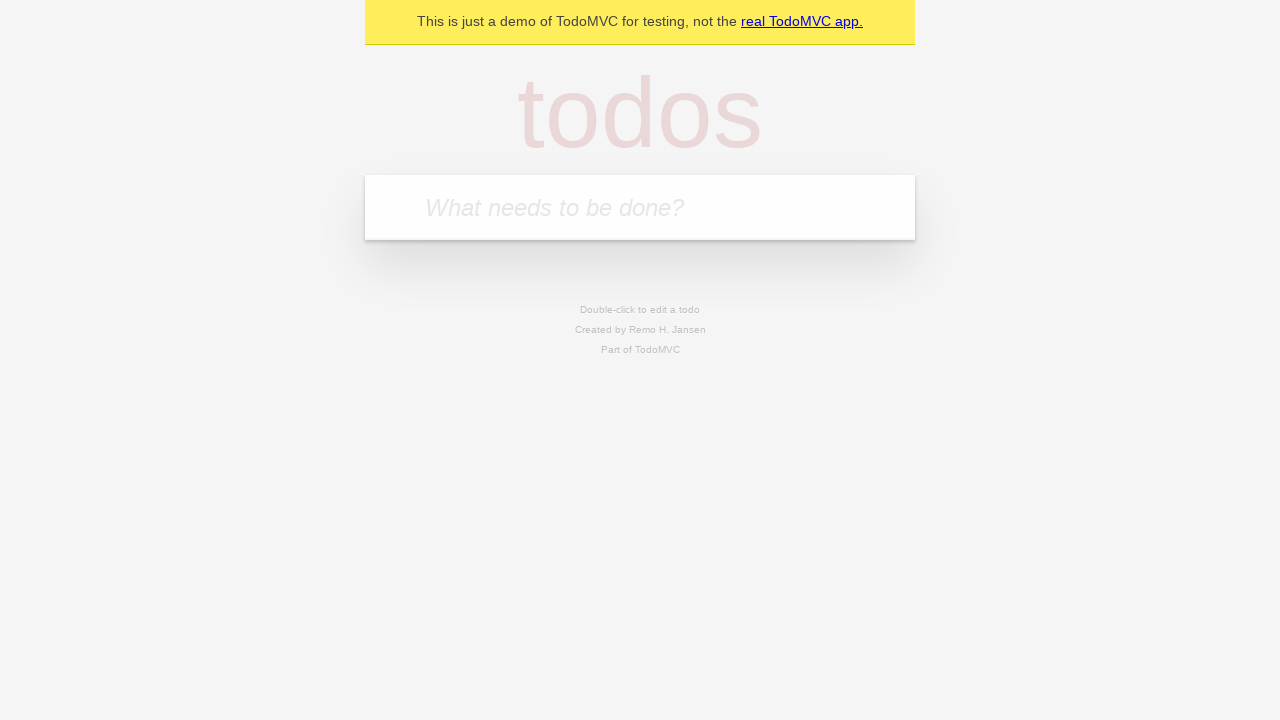

Filled todo input with 'buy some cheese' on internal:attr=[placeholder="What needs to be done?"i]
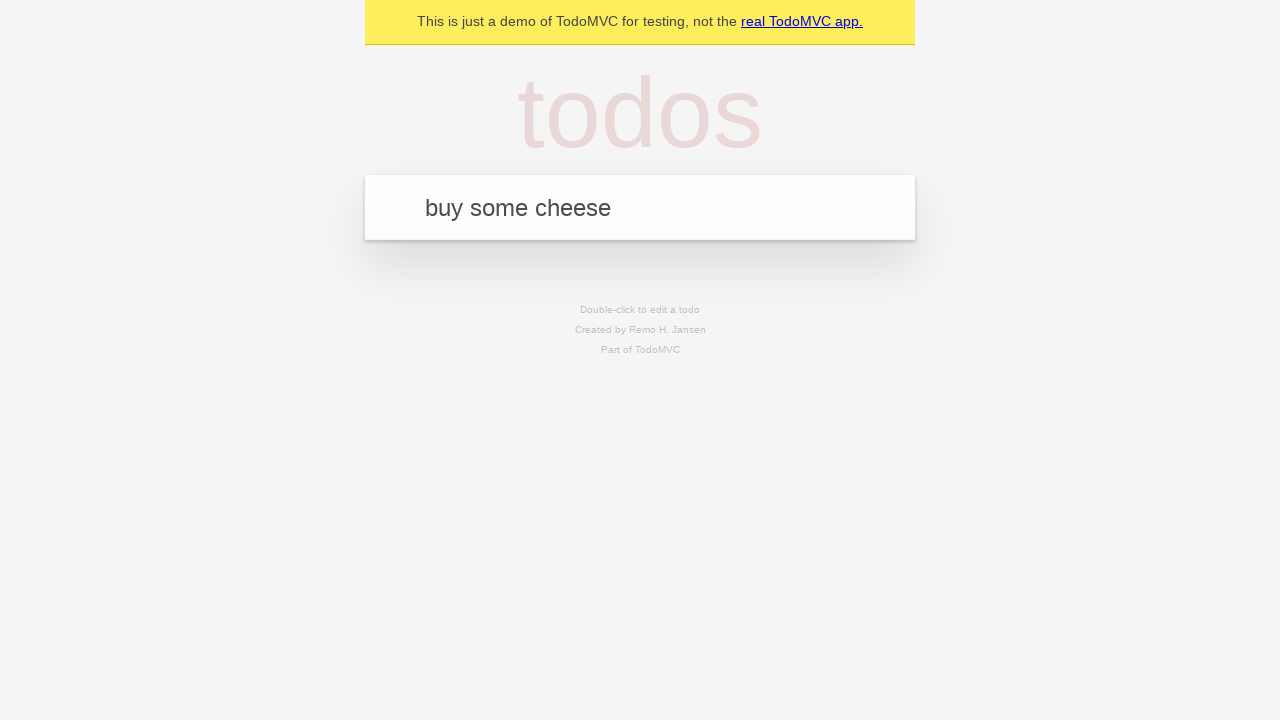

Pressed Enter to add first todo on internal:attr=[placeholder="What needs to be done?"i]
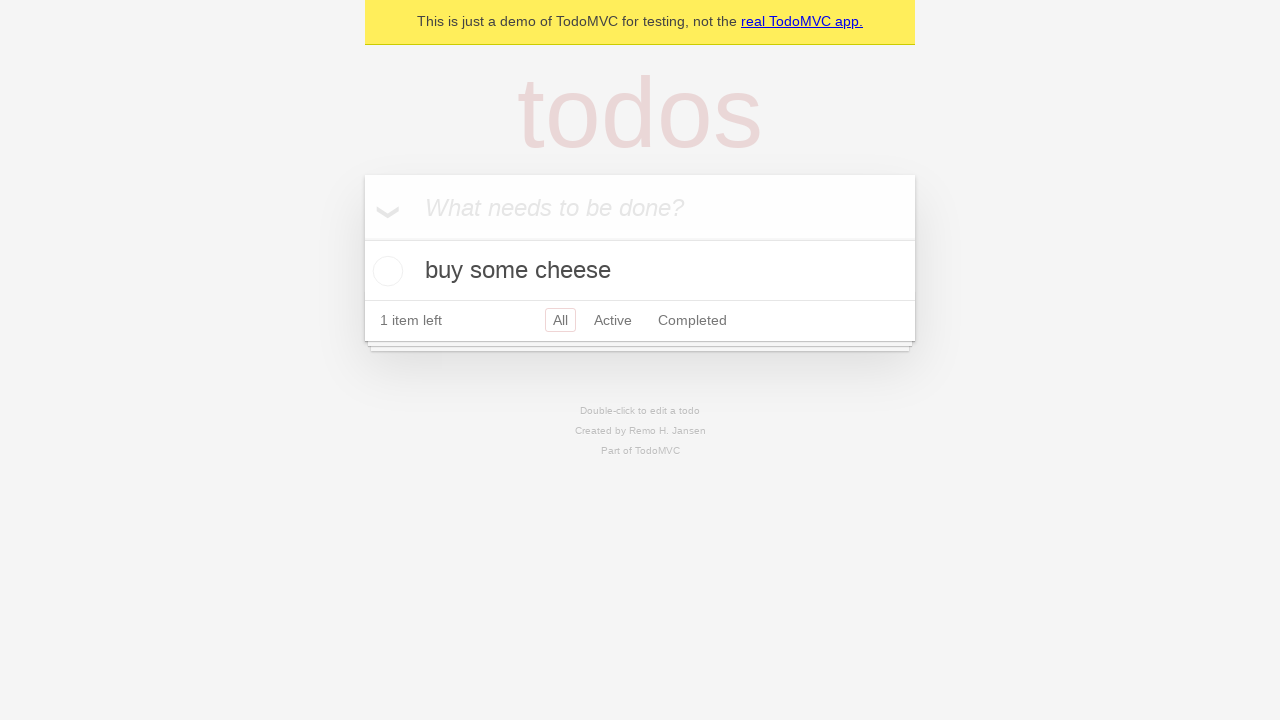

Filled todo input with 'feed the cat' on internal:attr=[placeholder="What needs to be done?"i]
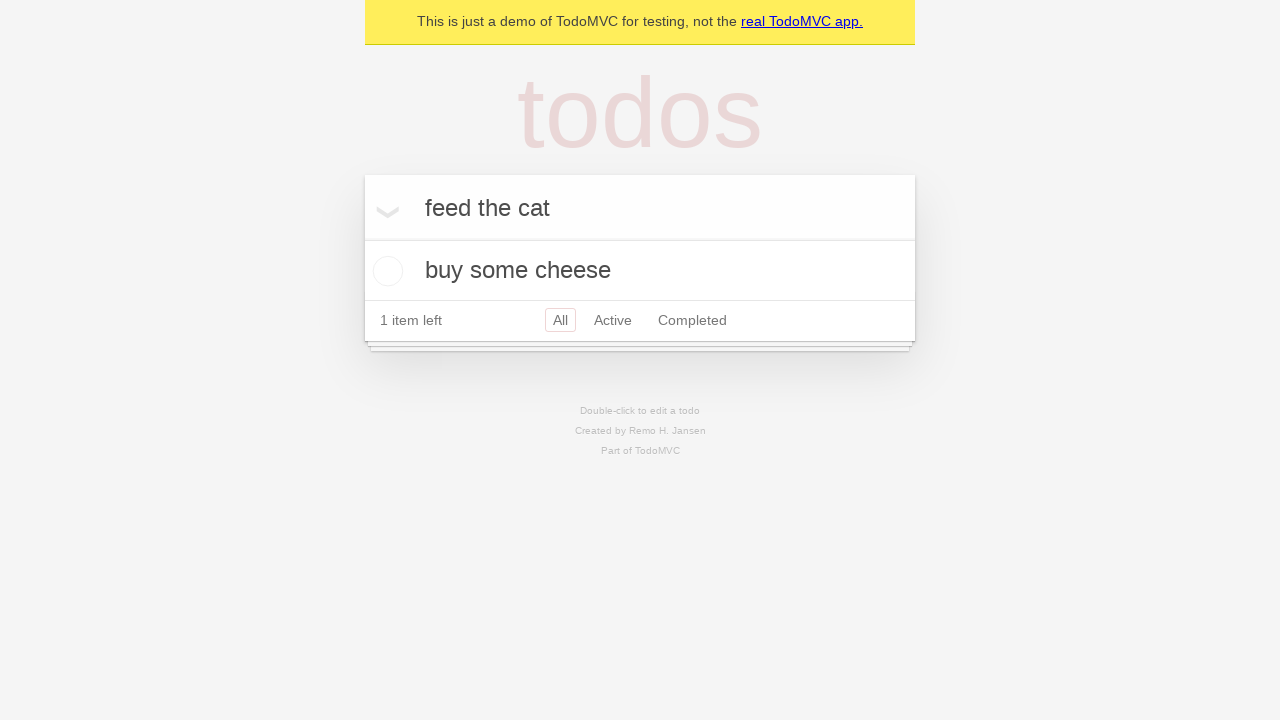

Pressed Enter to add second todo on internal:attr=[placeholder="What needs to be done?"i]
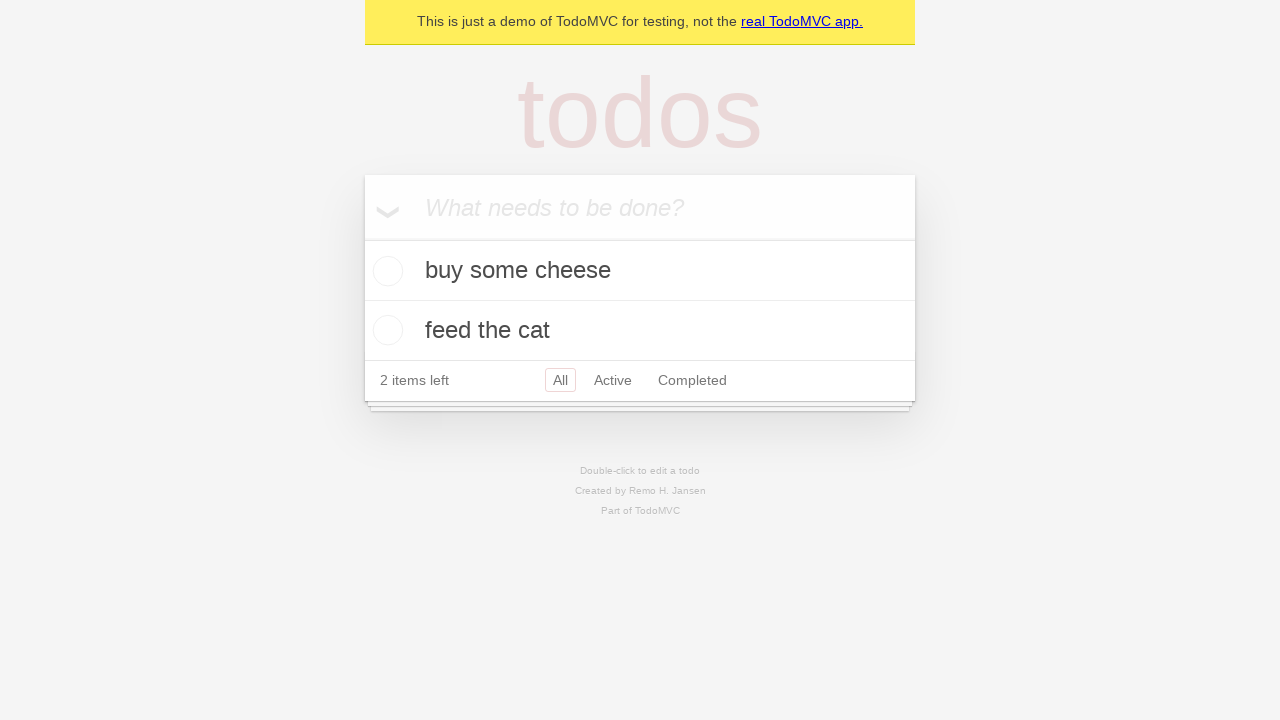

Filled todo input with 'book a doctors appointment' on internal:attr=[placeholder="What needs to be done?"i]
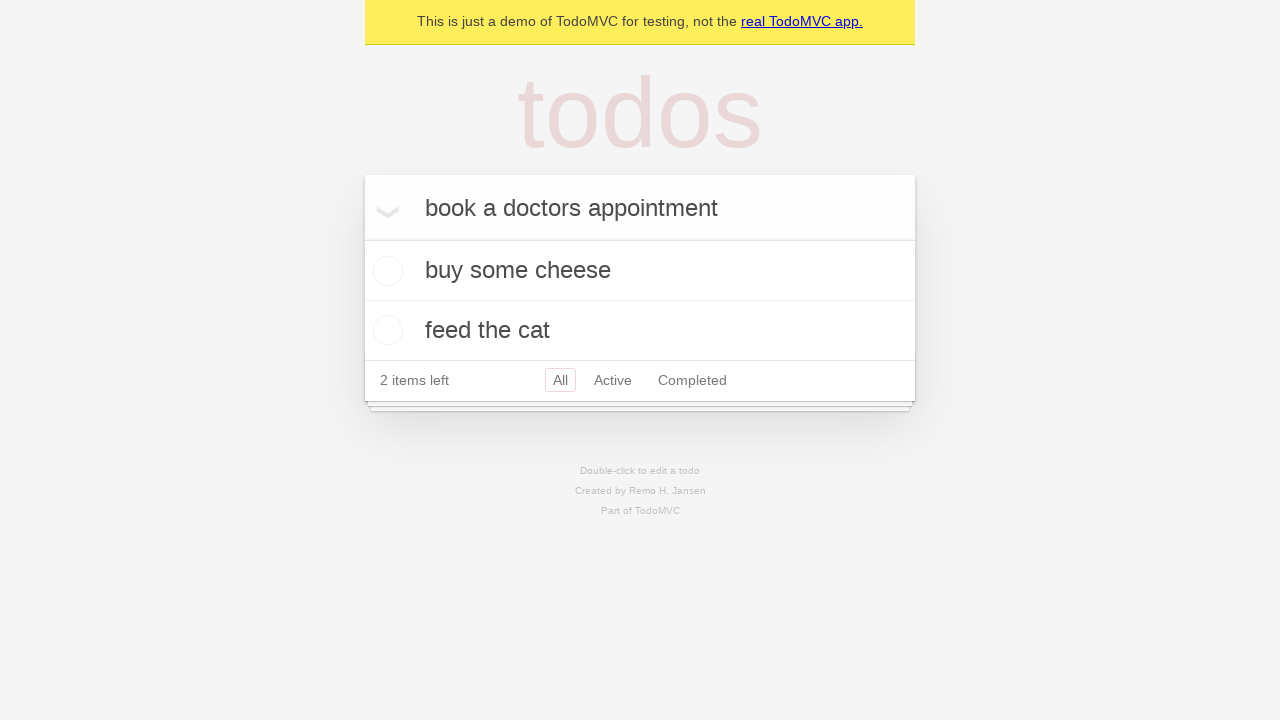

Pressed Enter to add third todo on internal:attr=[placeholder="What needs to be done?"i]
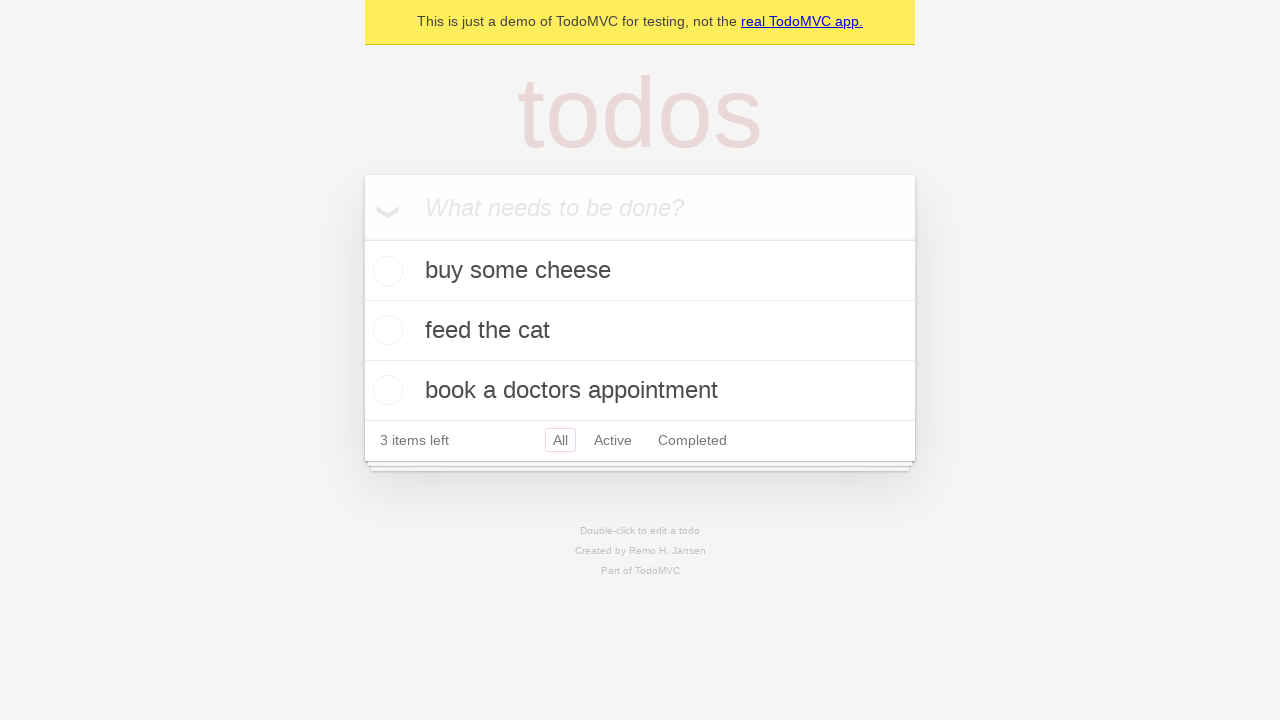

Waited for todo items to be visible
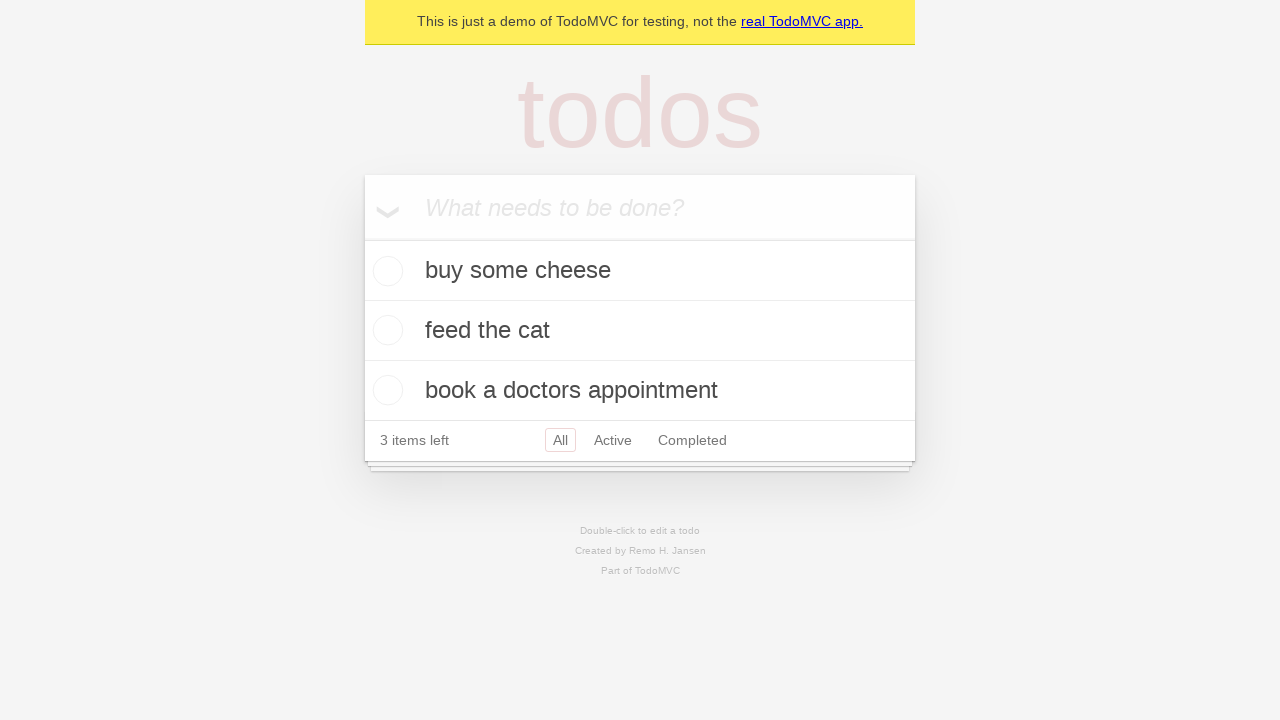

Checked the second todo item at (385, 330) on internal:testid=[data-testid="todo-item"s] >> nth=1 >> internal:role=checkbox
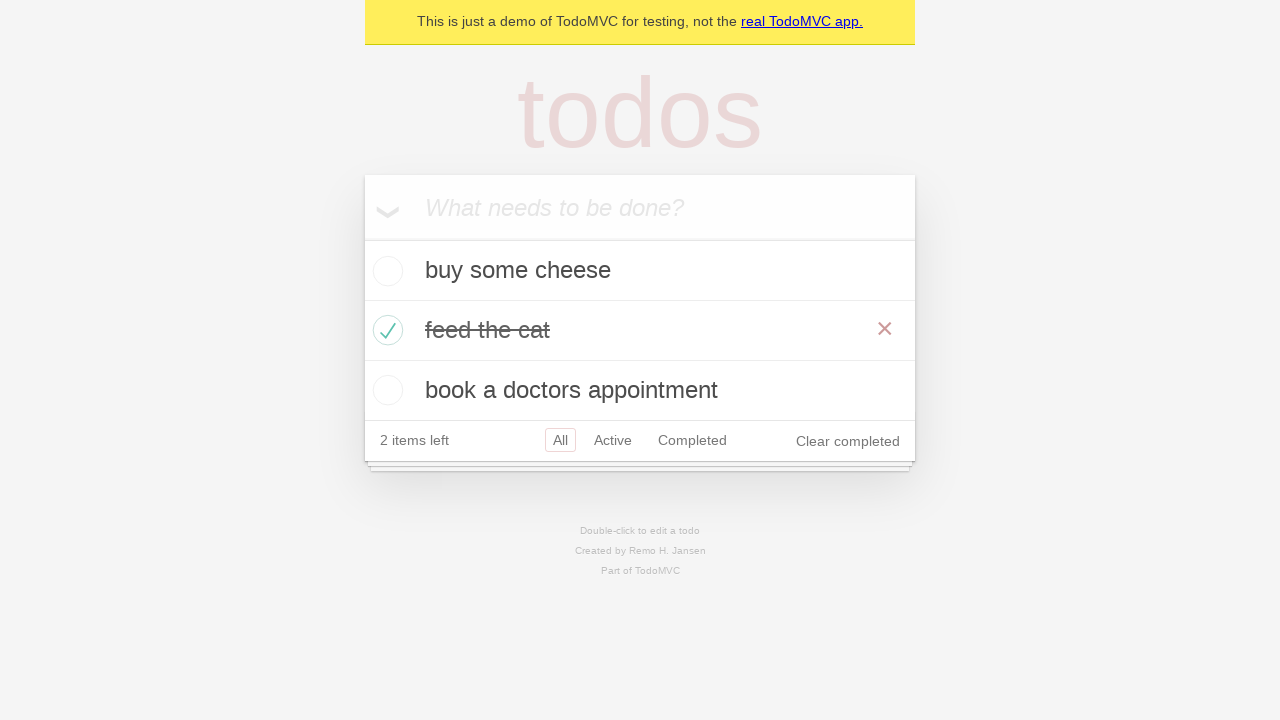

Clicked 'Clear completed' button to remove completed items at (848, 441) on internal:role=button[name="Clear completed"i]
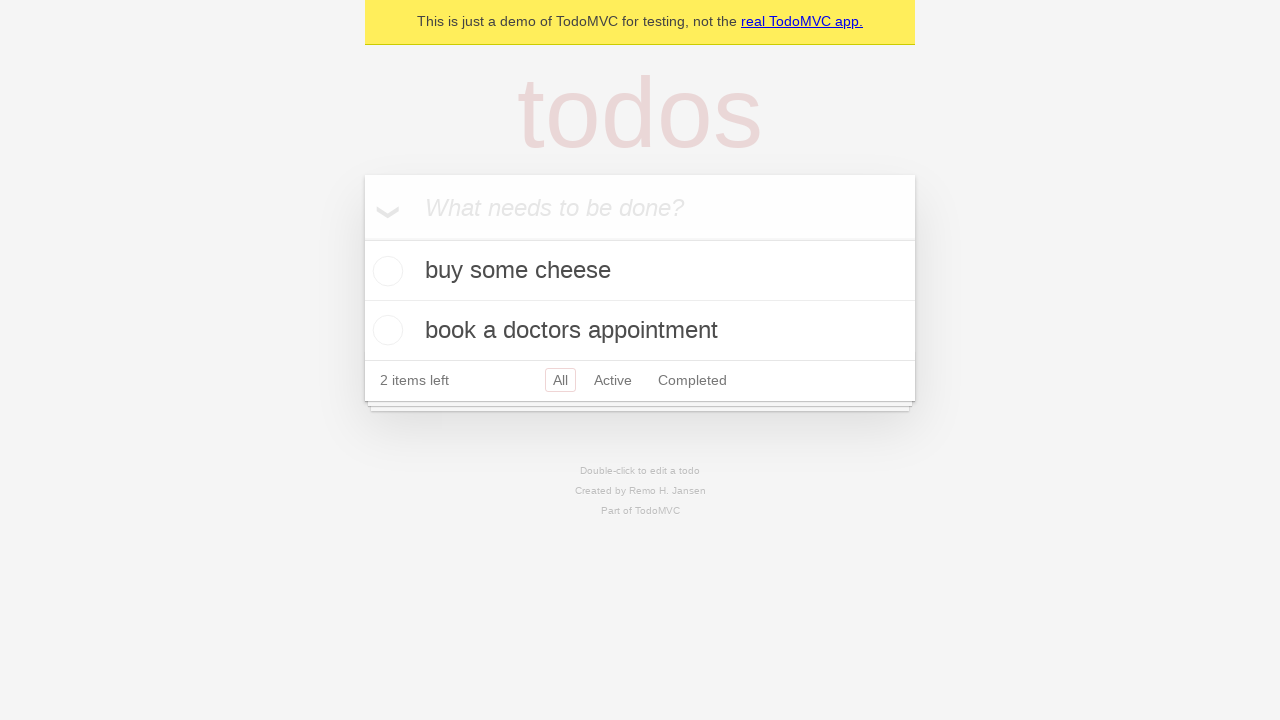

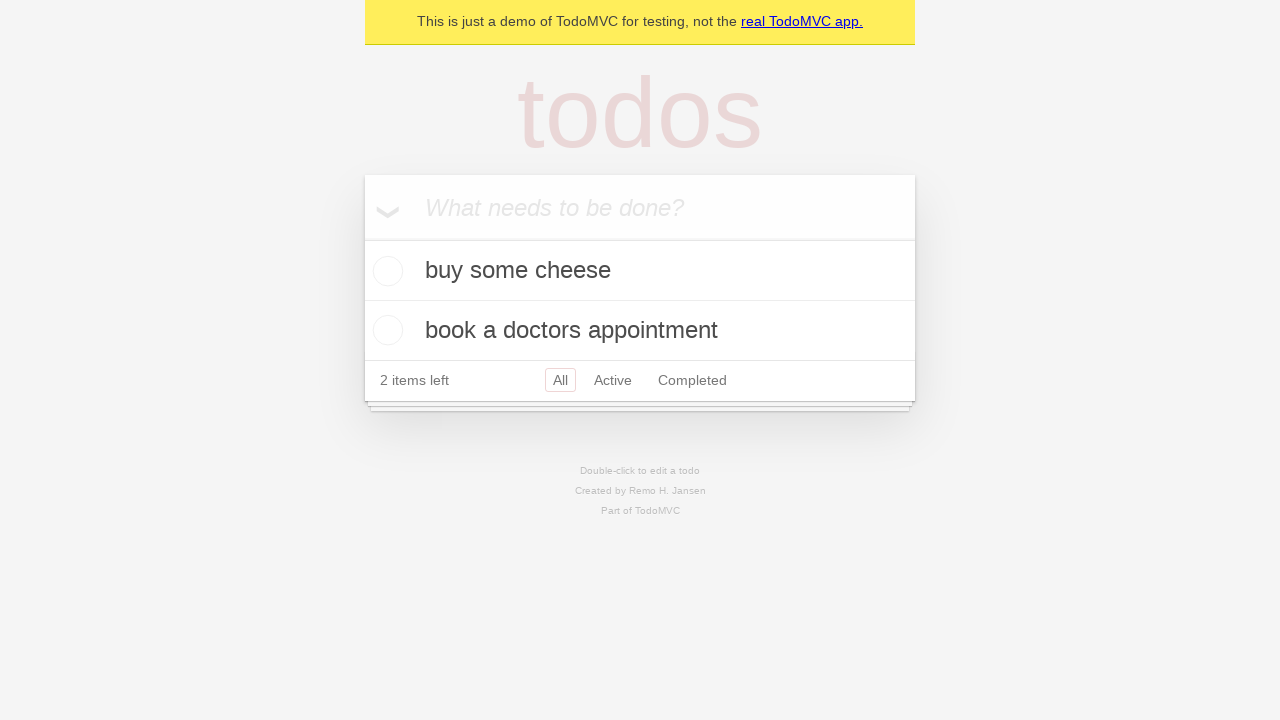